Tests drag and drop functionality by dragging column A to column B position and verifying the columns have swapped

Starting URL: https://practice.cydeo.com/

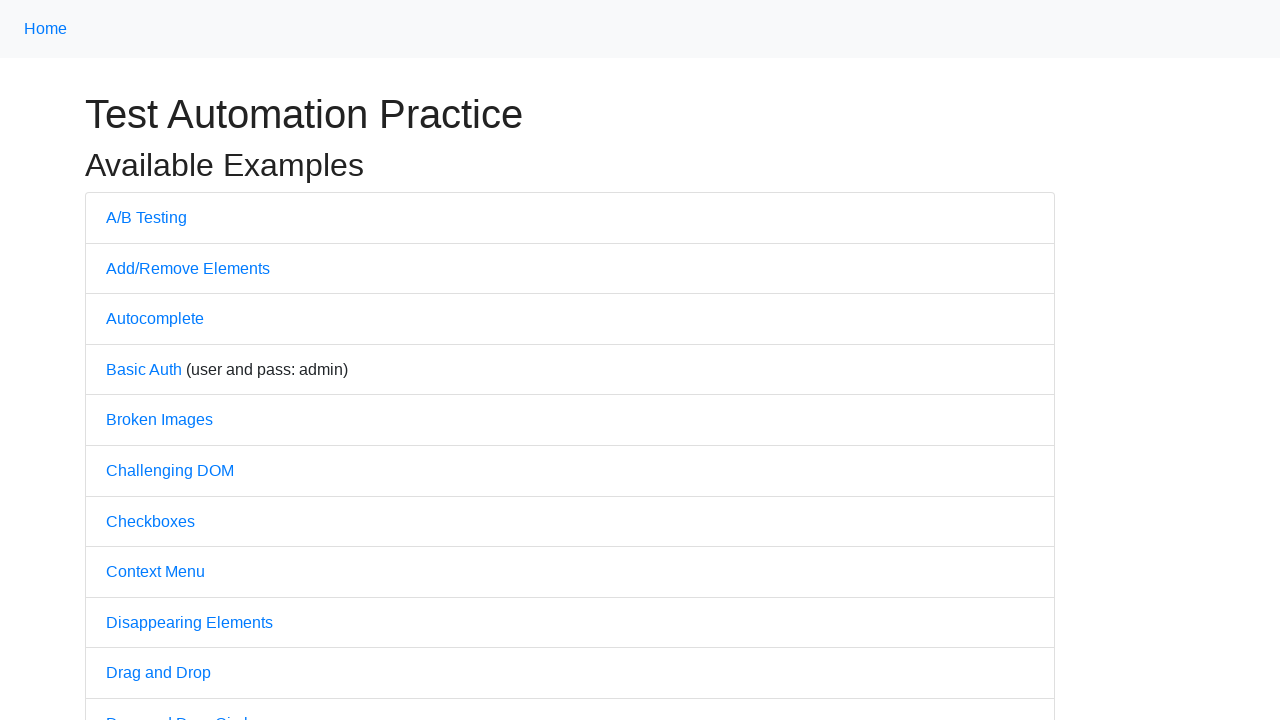

Clicked on 'Drag and Drop' link to navigate to drag and drop page at (158, 673) on text='Drag and Drop'
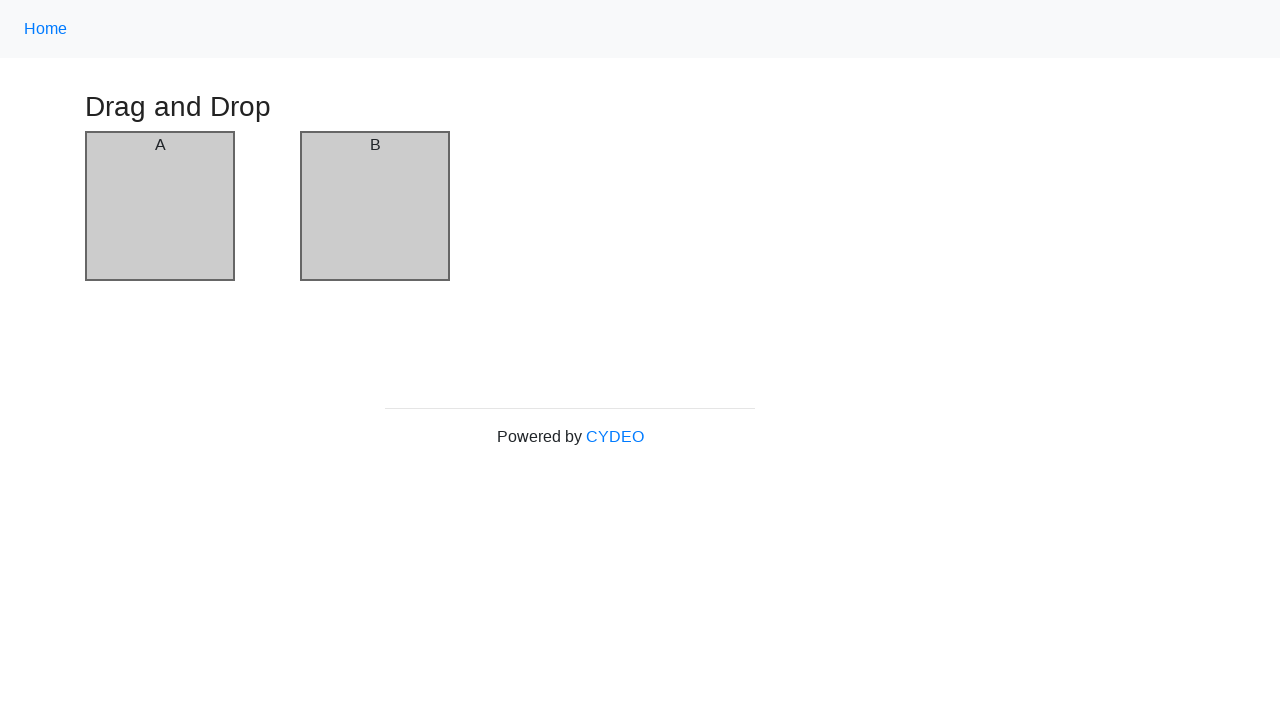

Drag and drop page loaded with columns visible
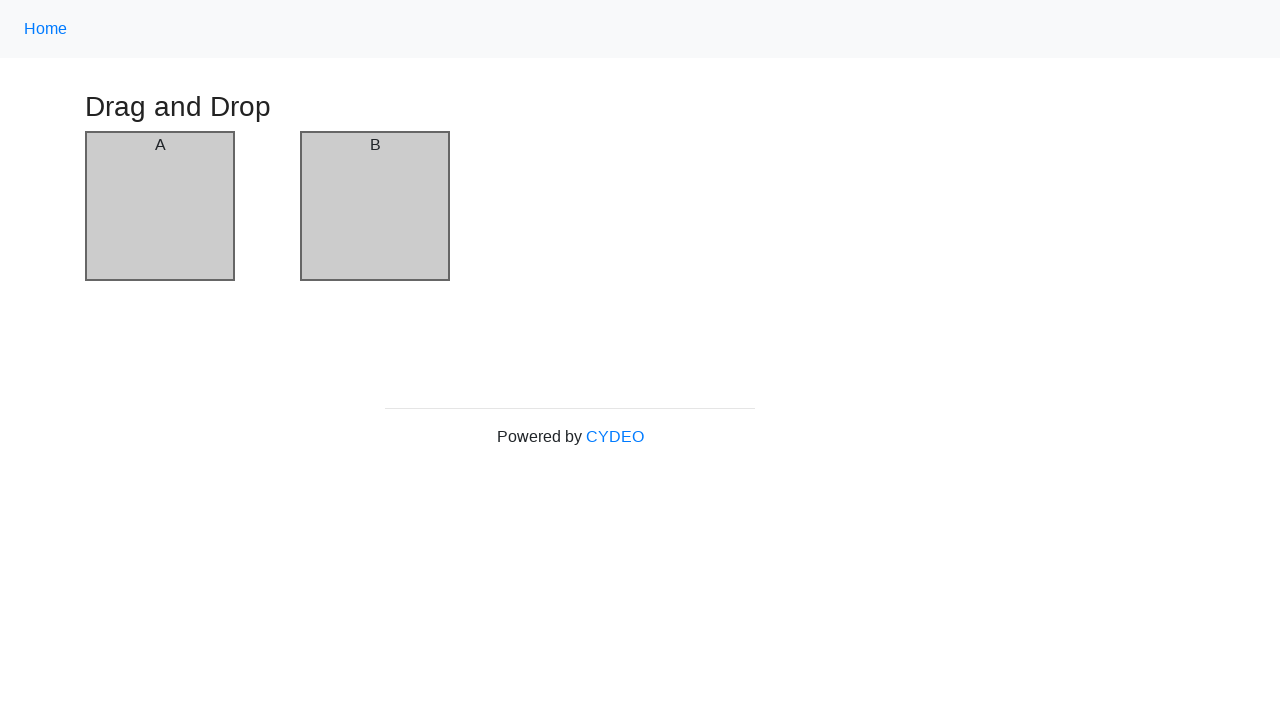

Located first column (column A)
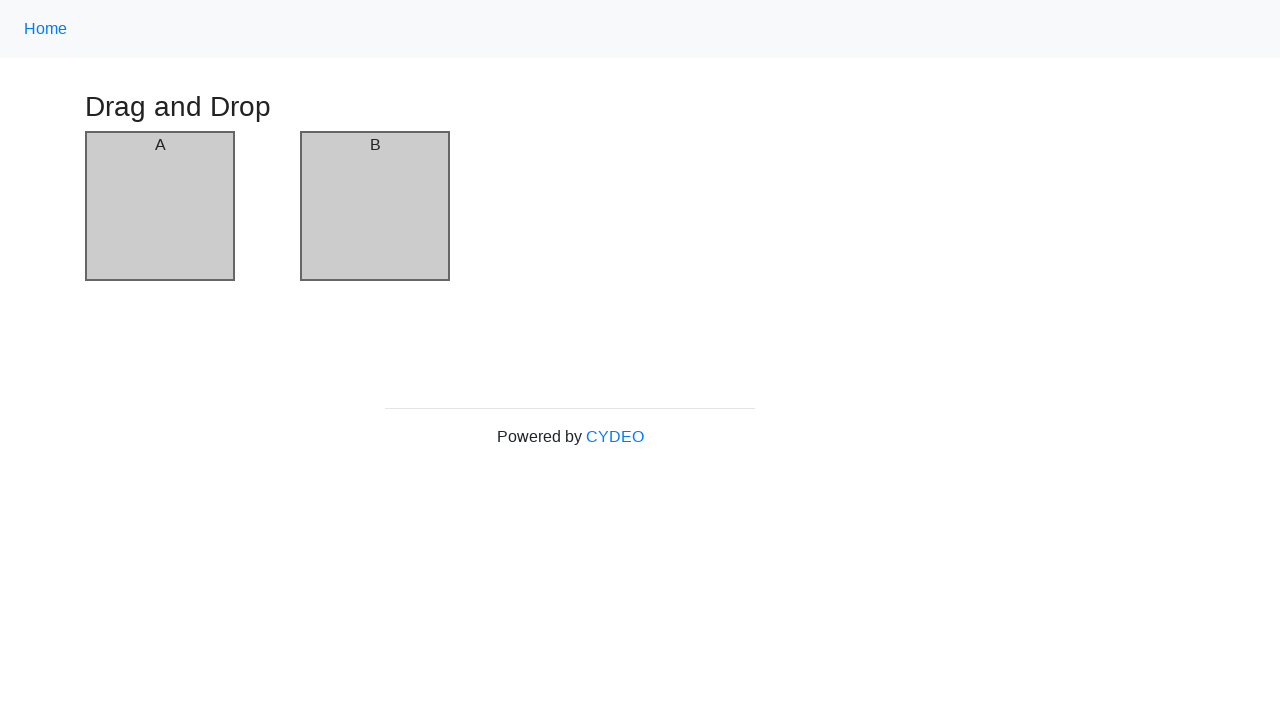

Located second column (column B)
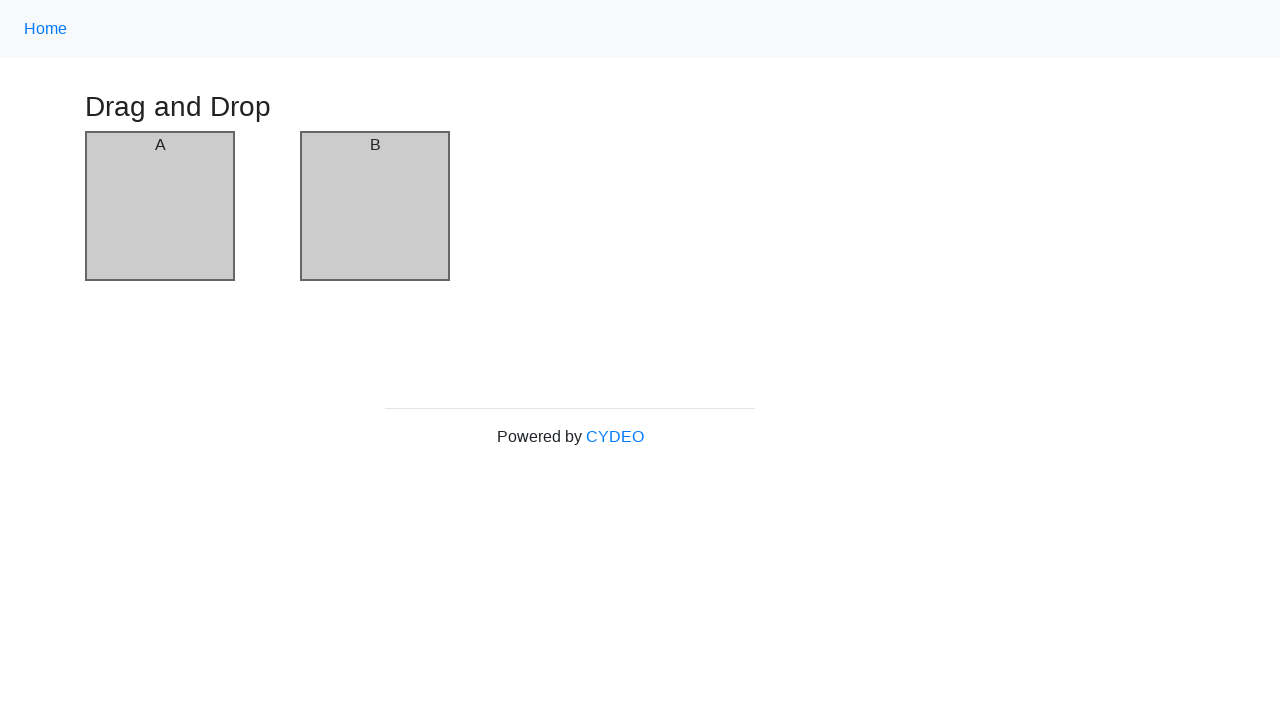

Dragged column A to column B position at (375, 206)
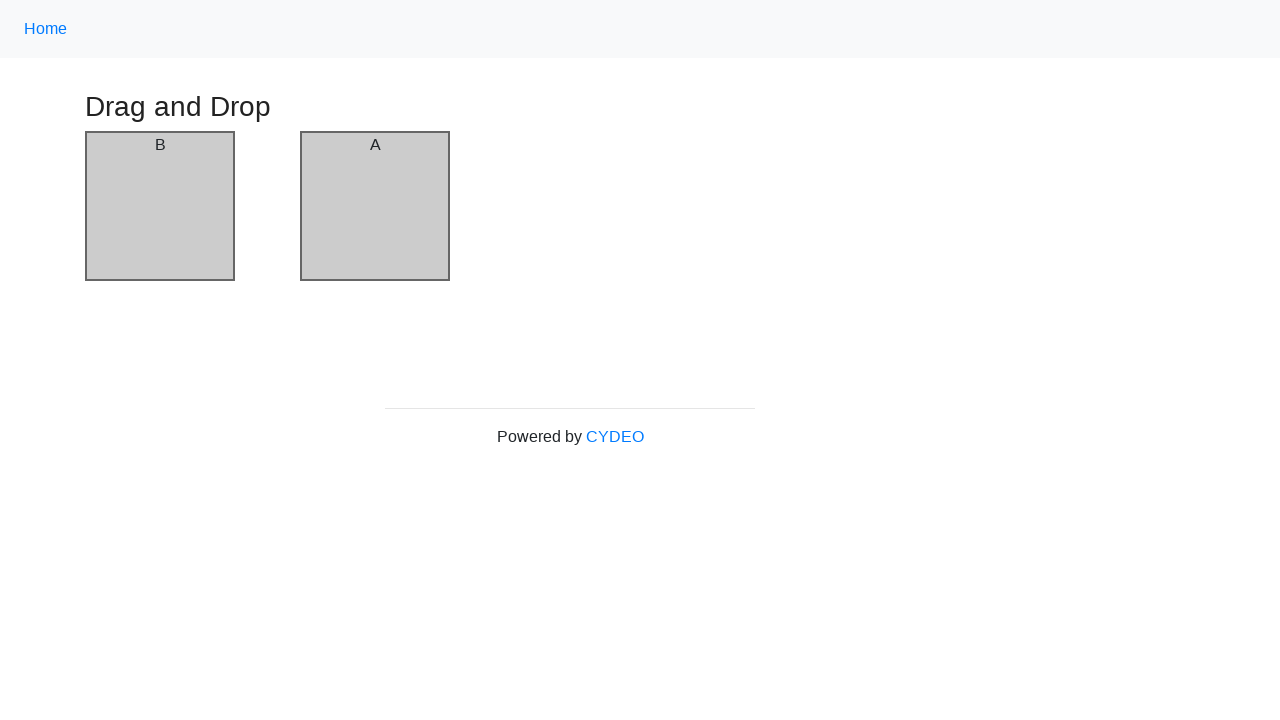

Verified columns have swapped - column B is now in first position
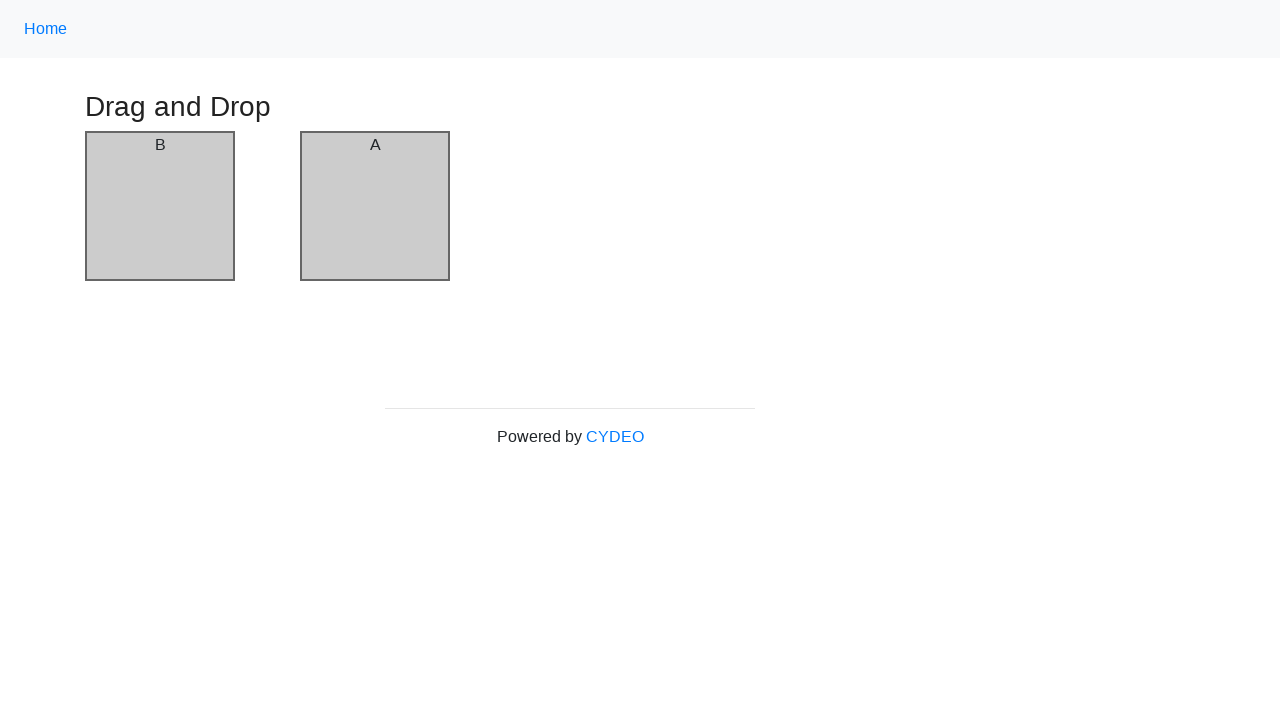

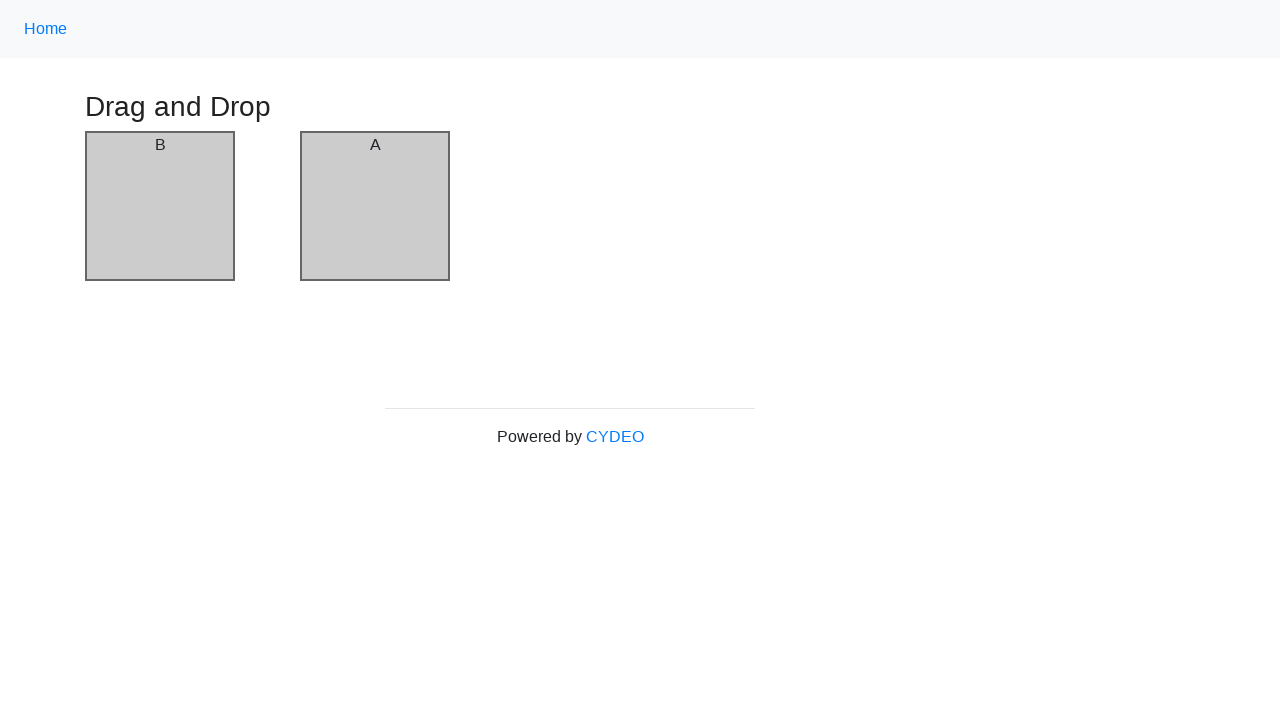